Navigates to the LJOF website and clicks on a specific slider layer element

Starting URL: https://ljof.ba/

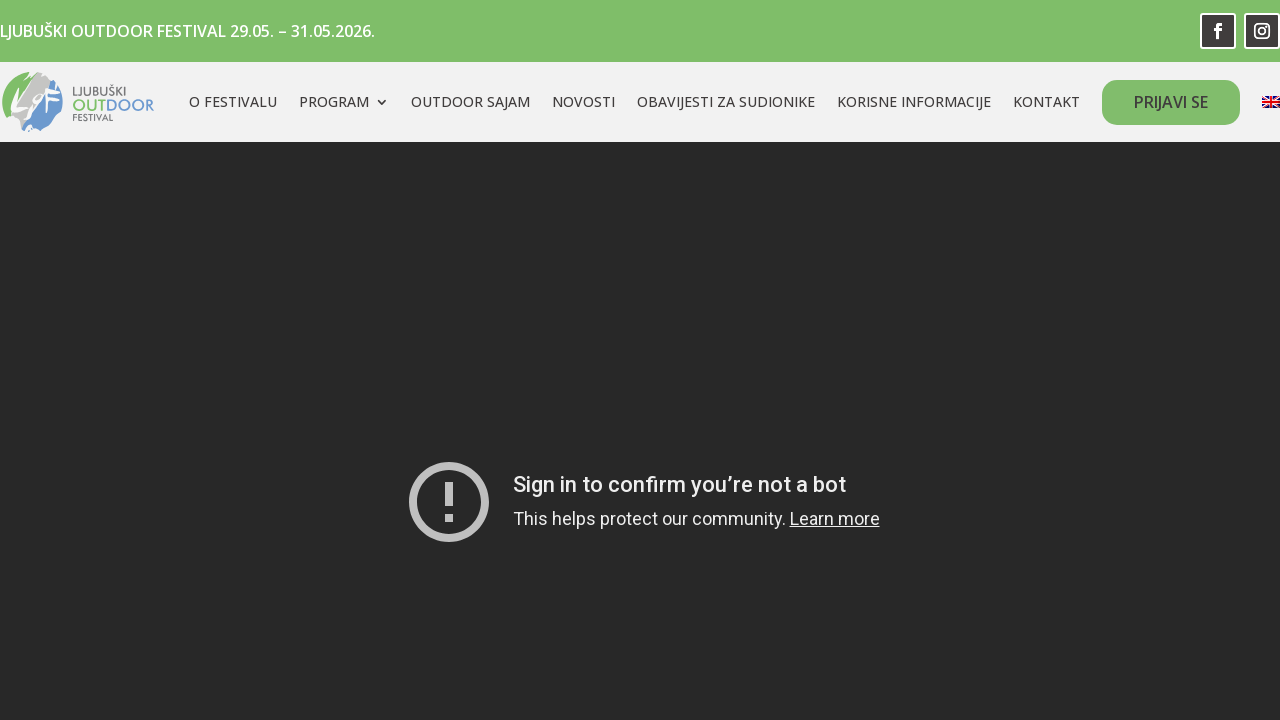

Navigated to LJOF website at https://ljof.ba/
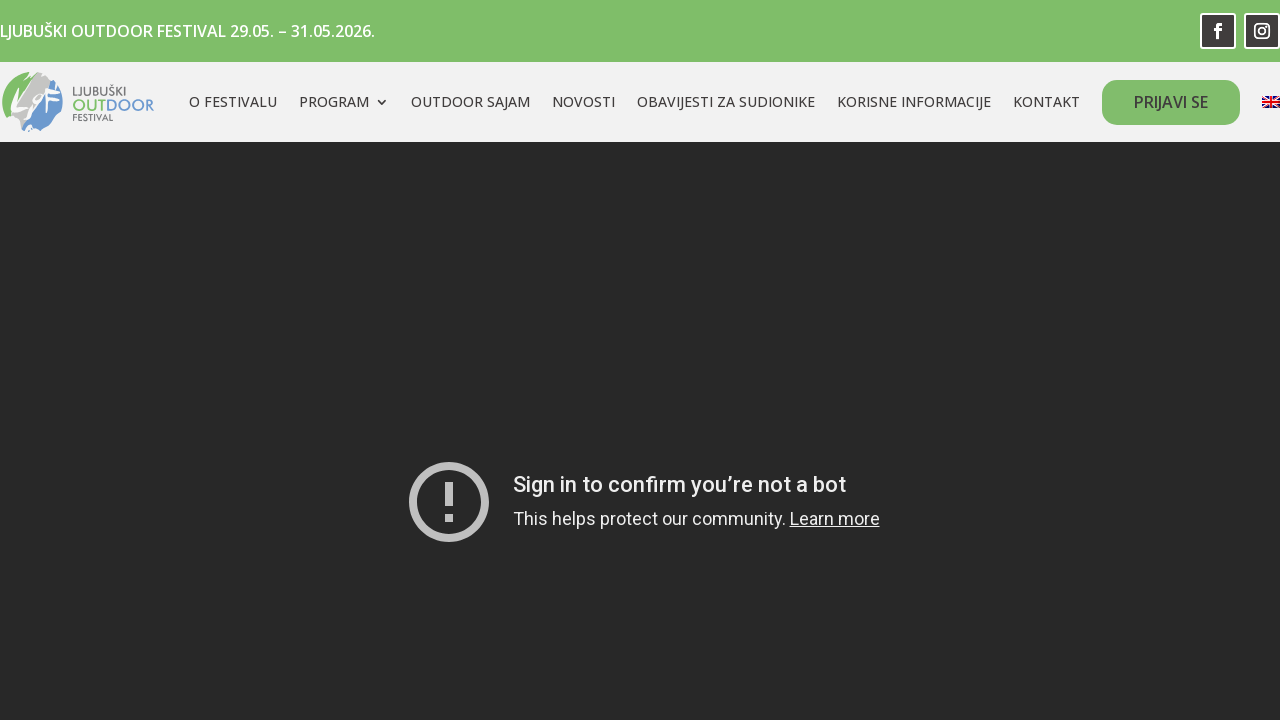

Clicked on slider layer element with ID slider-2-slide-2-layer-28 at (211, 360) on #slider-2-slide-2-layer-28
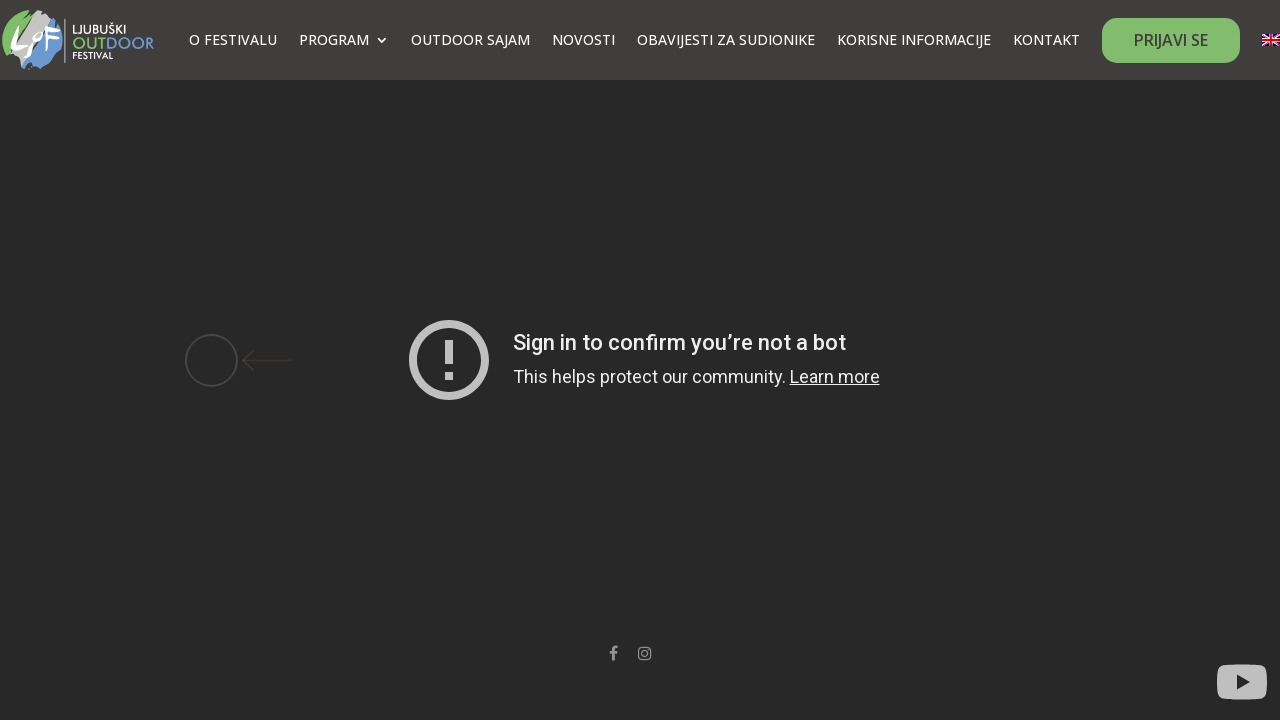

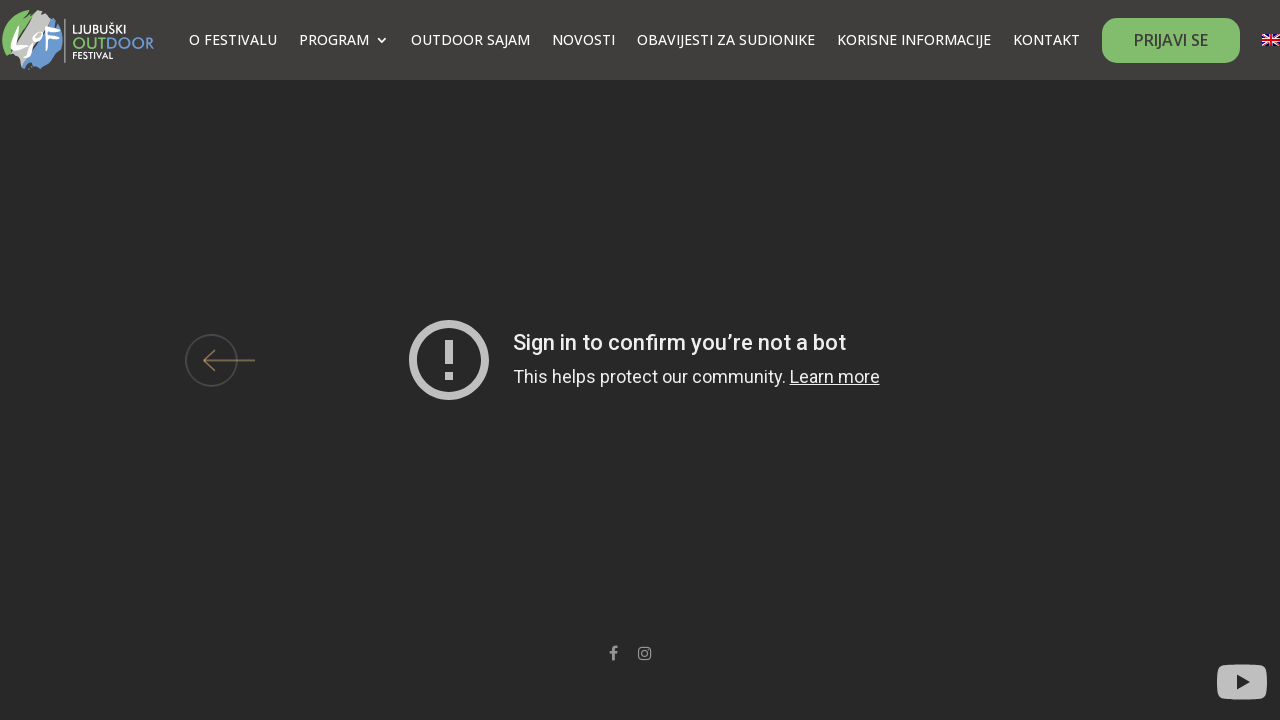